Verifies that the GitHub link is visible, has the correct href attribute, and displays the GitHub icon

Starting URL: https://aicrafter.info

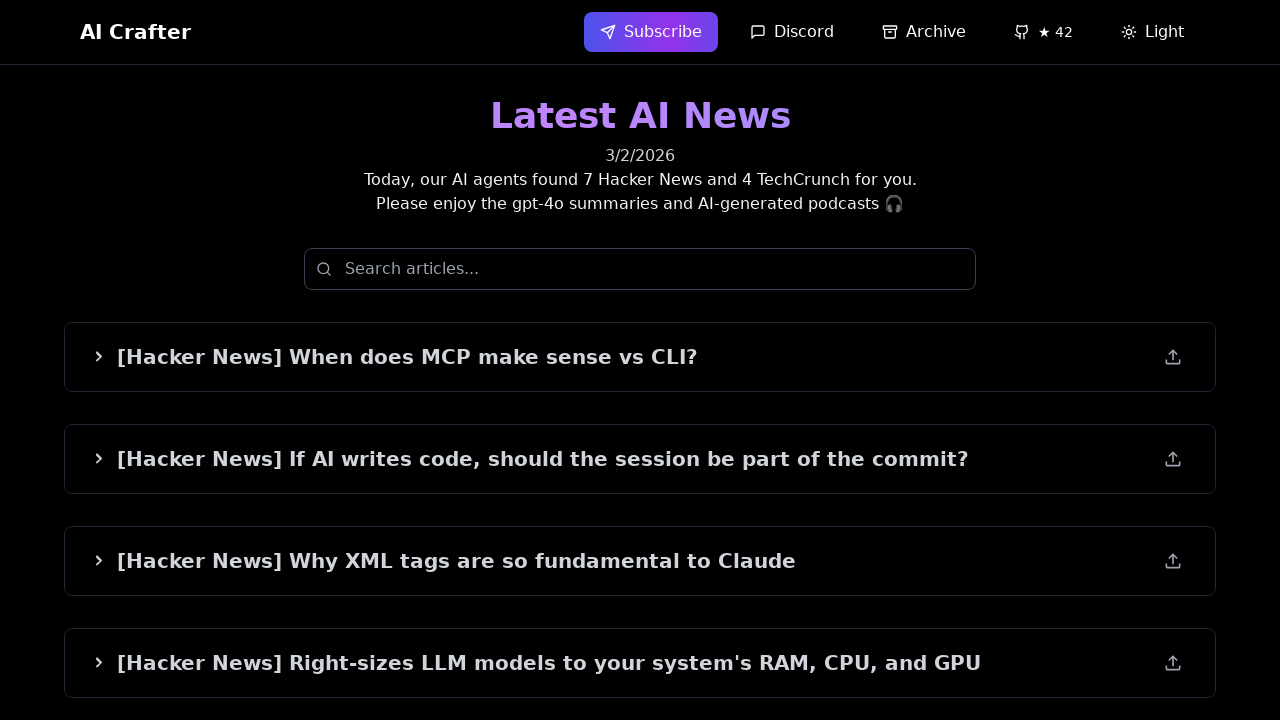

GitHub link element became visible
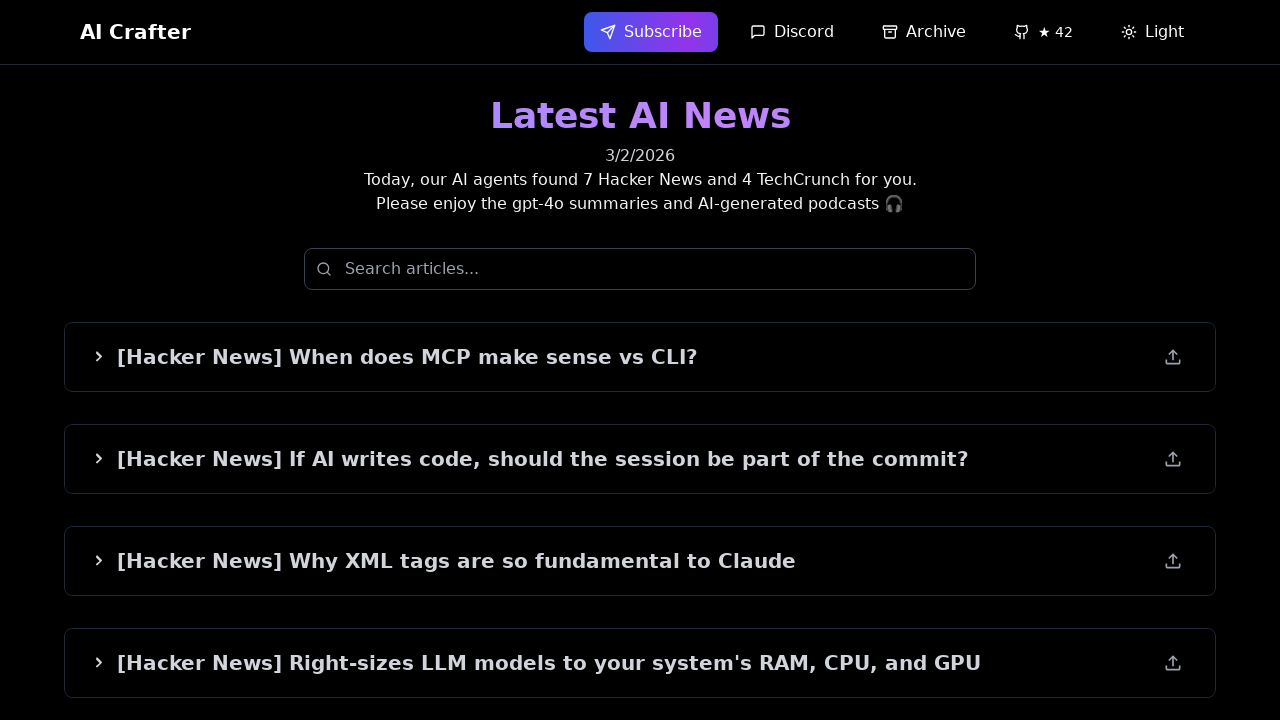

GitHub icon became visible within the link
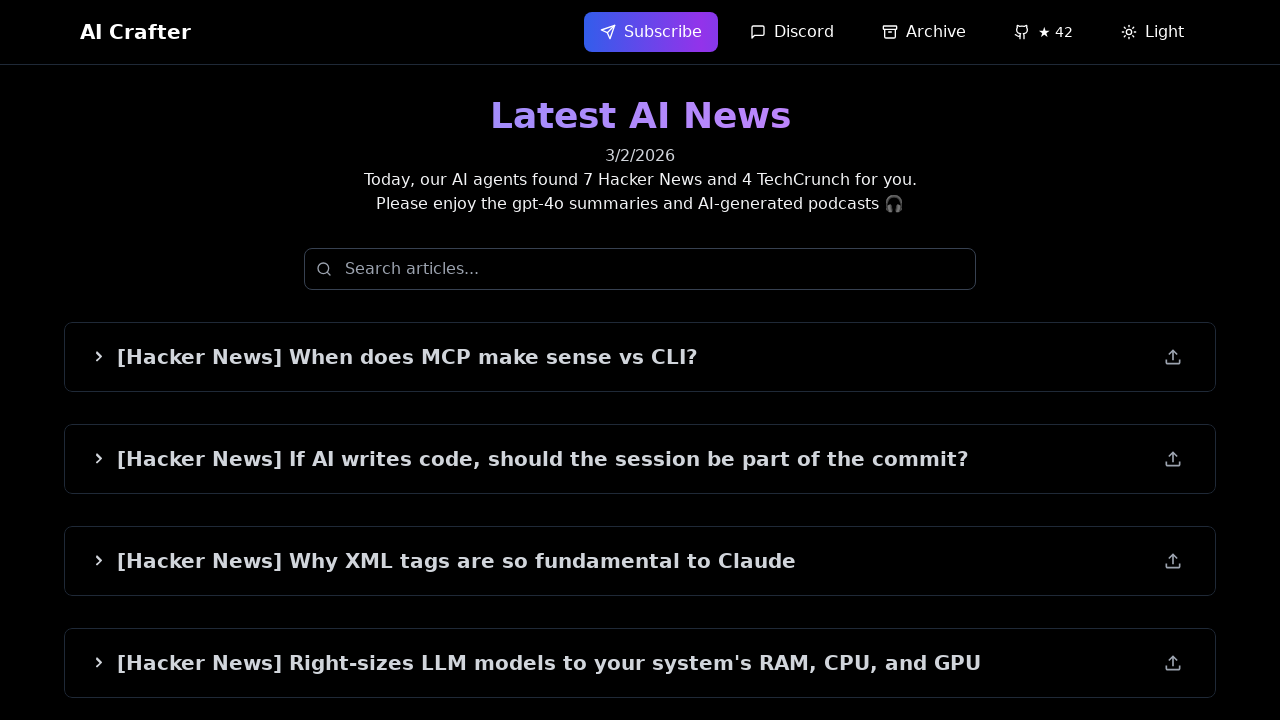

Stars count with ★ symbol became visible
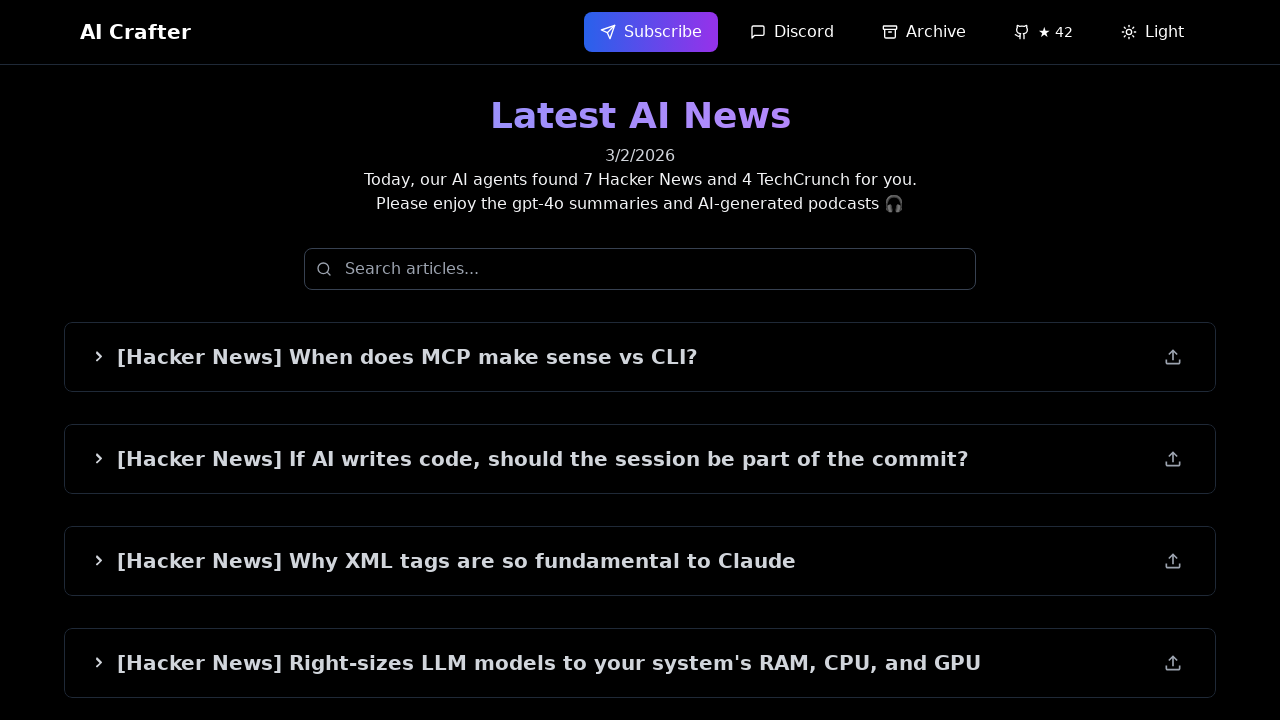

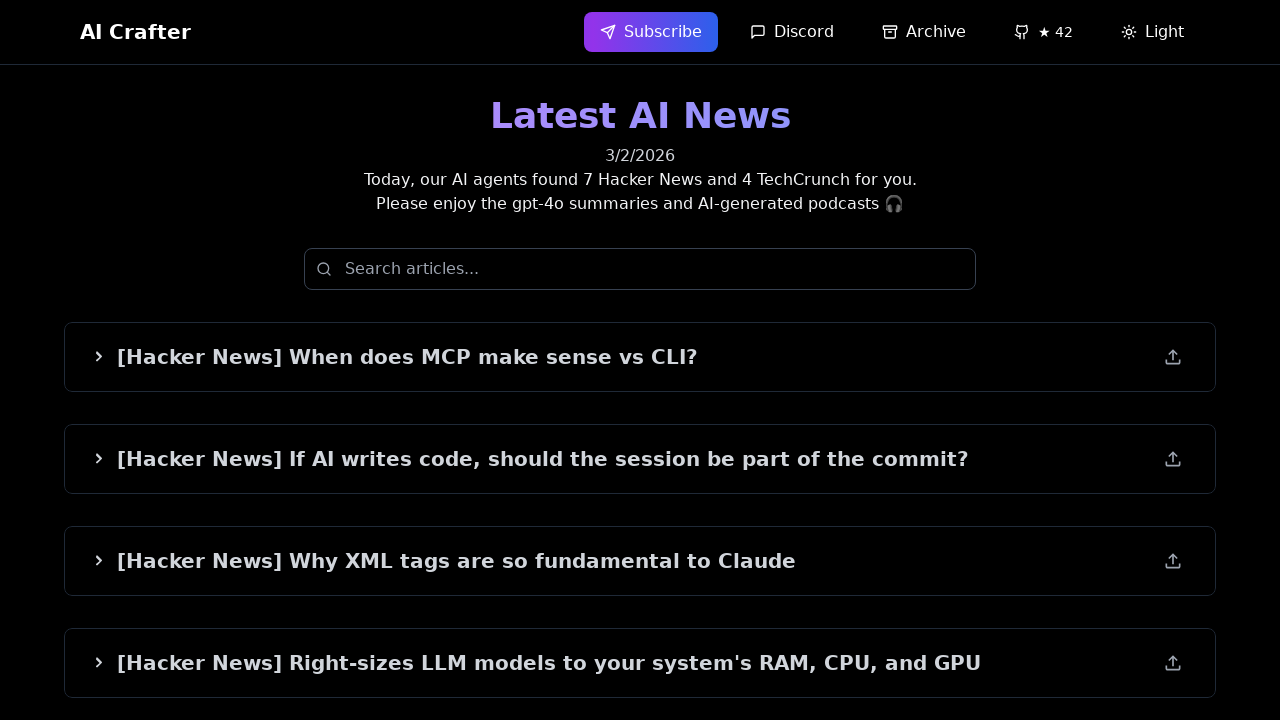